Tests editing a todo item by double-clicking, modifying the text, and pressing Enter

Starting URL: https://demo.playwright.dev/todomvc

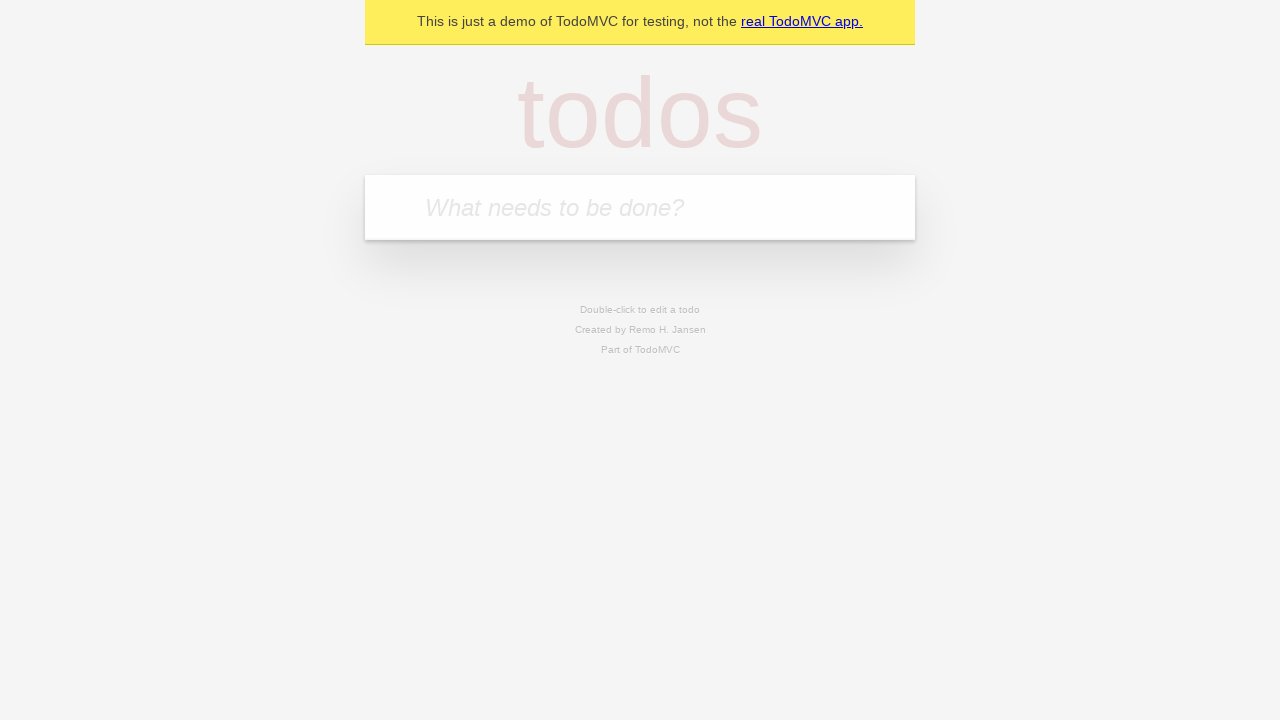

Filled new todo field with 'buy some cheese' on internal:attr=[placeholder="What needs to be done?"i]
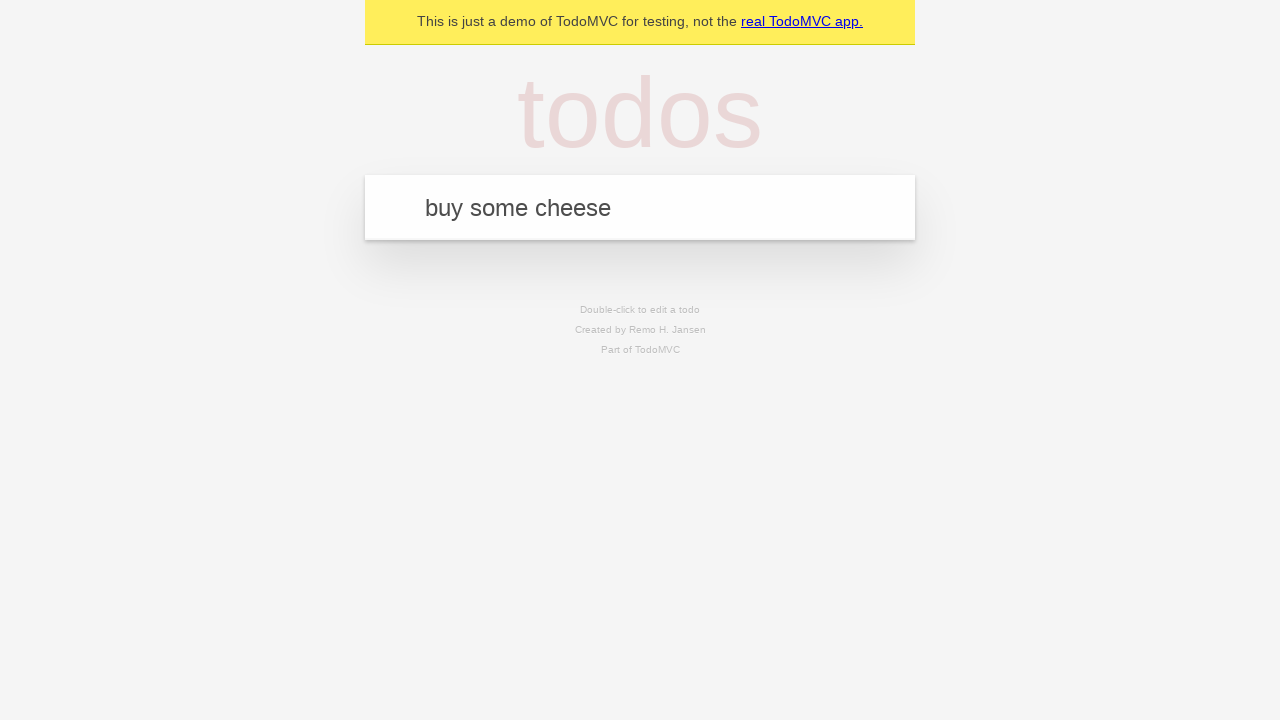

Pressed Enter to add 'buy some cheese' to todo list on internal:attr=[placeholder="What needs to be done?"i]
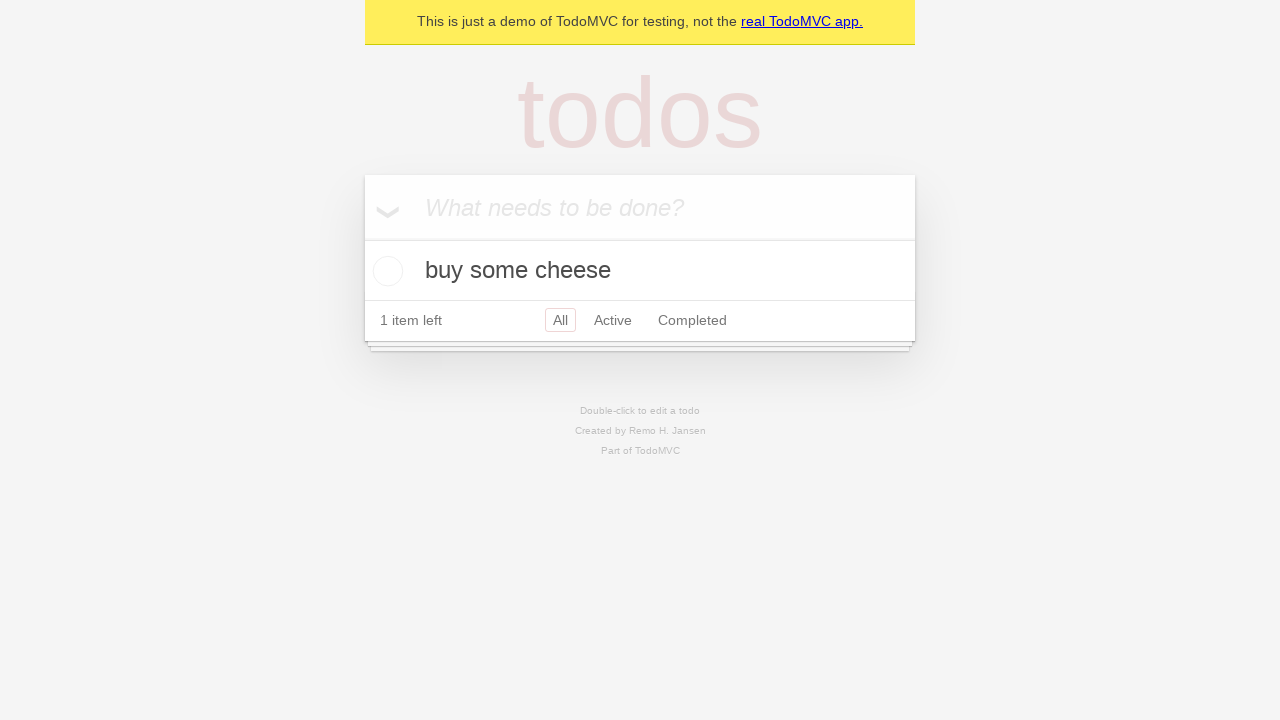

Filled new todo field with 'feed the cat' on internal:attr=[placeholder="What needs to be done?"i]
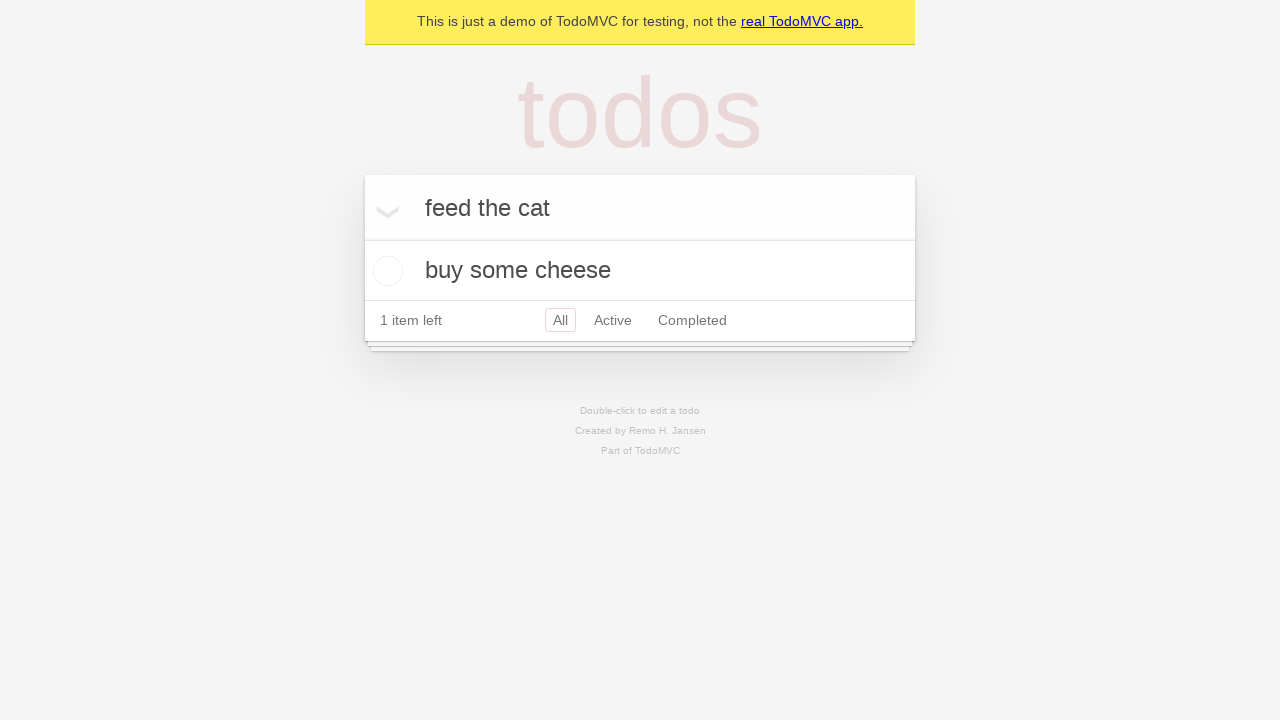

Pressed Enter to add 'feed the cat' to todo list on internal:attr=[placeholder="What needs to be done?"i]
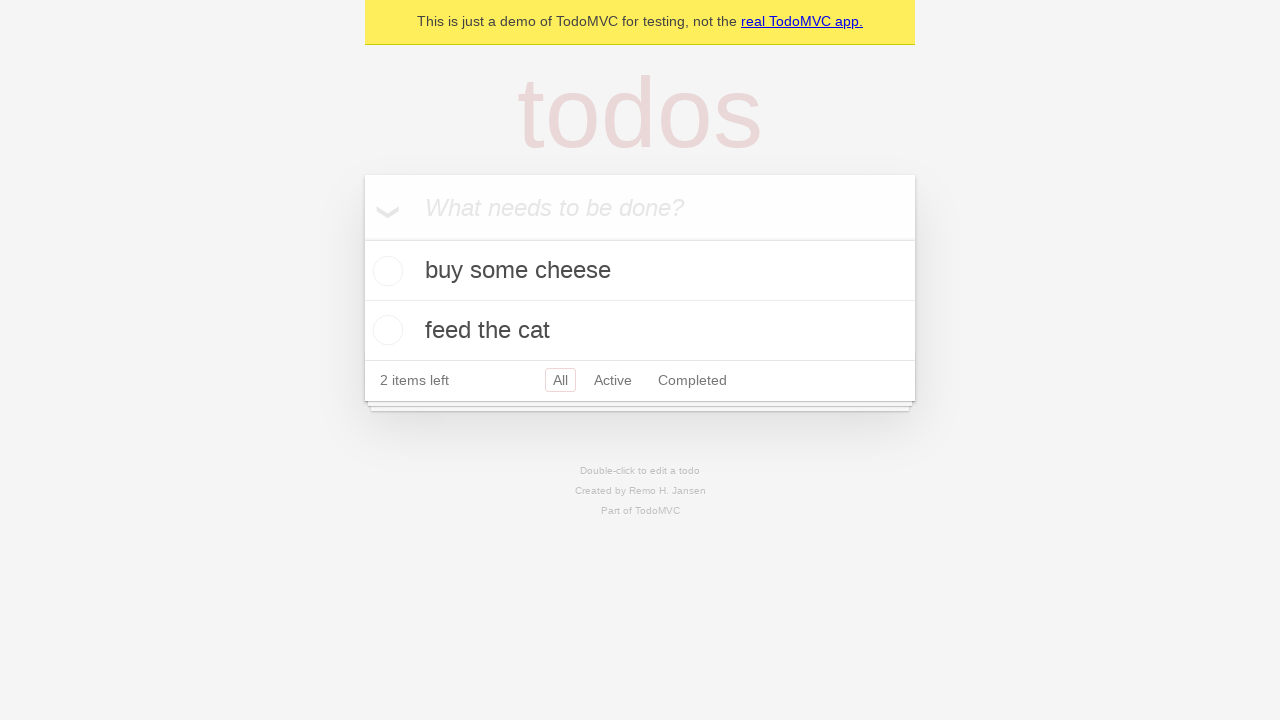

Filled new todo field with 'book a doctors appointment' on internal:attr=[placeholder="What needs to be done?"i]
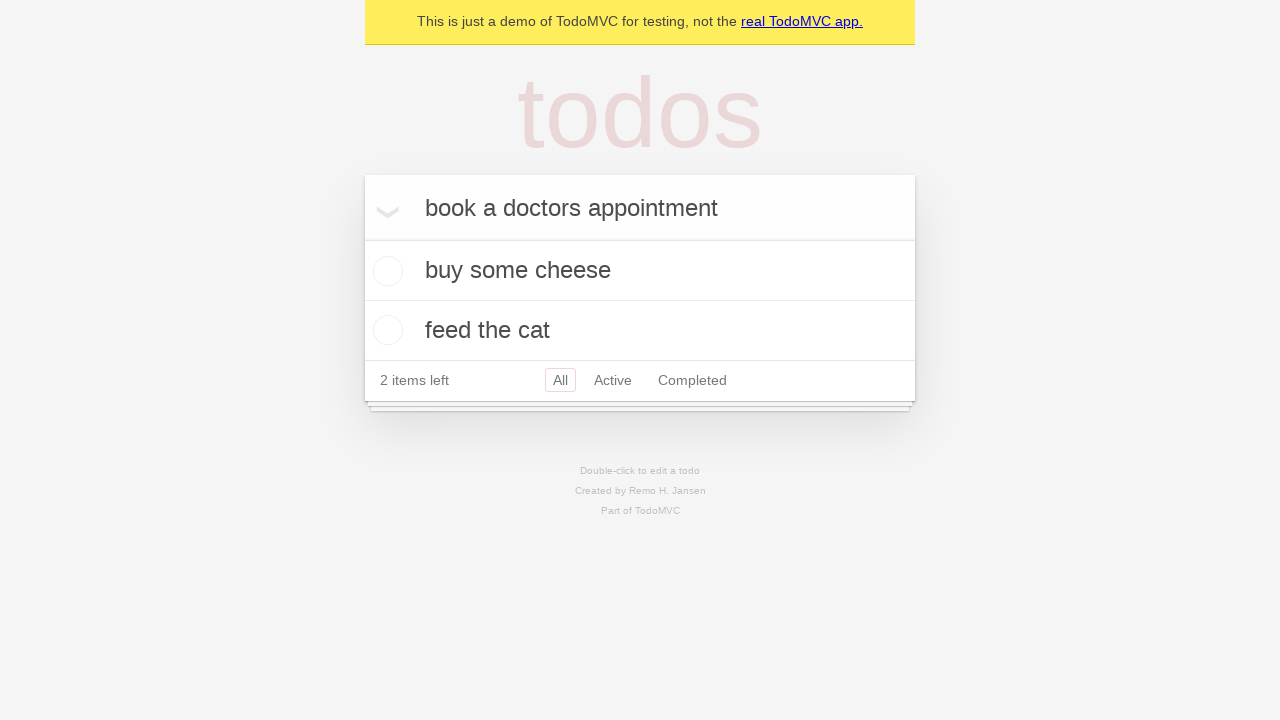

Pressed Enter to add 'book a doctors appointment' to todo list on internal:attr=[placeholder="What needs to be done?"i]
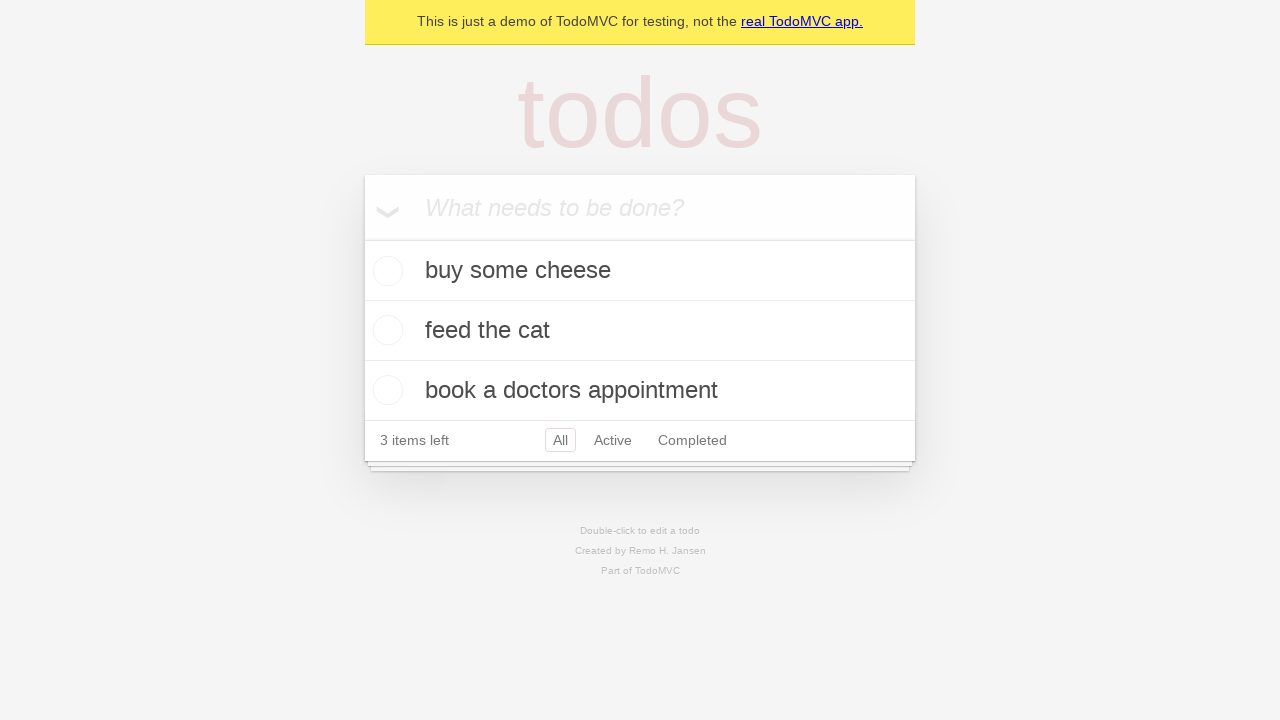

Waited for todo items to load
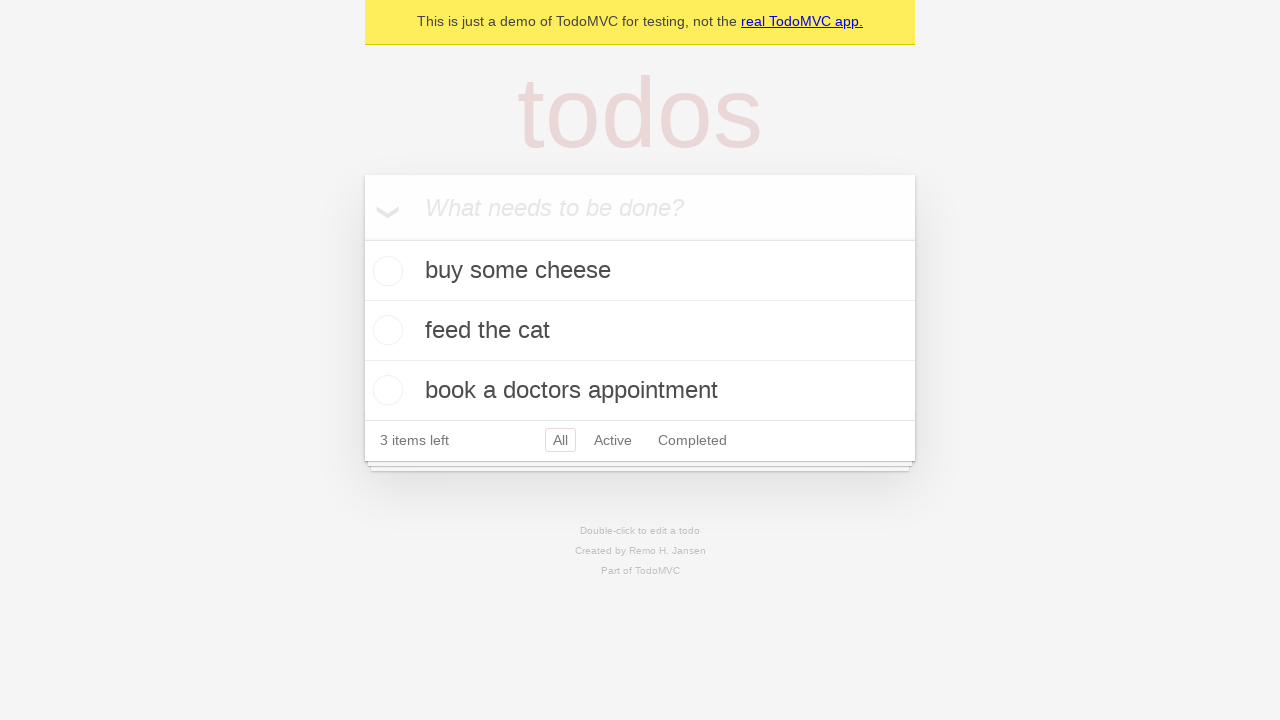

Located all todo items
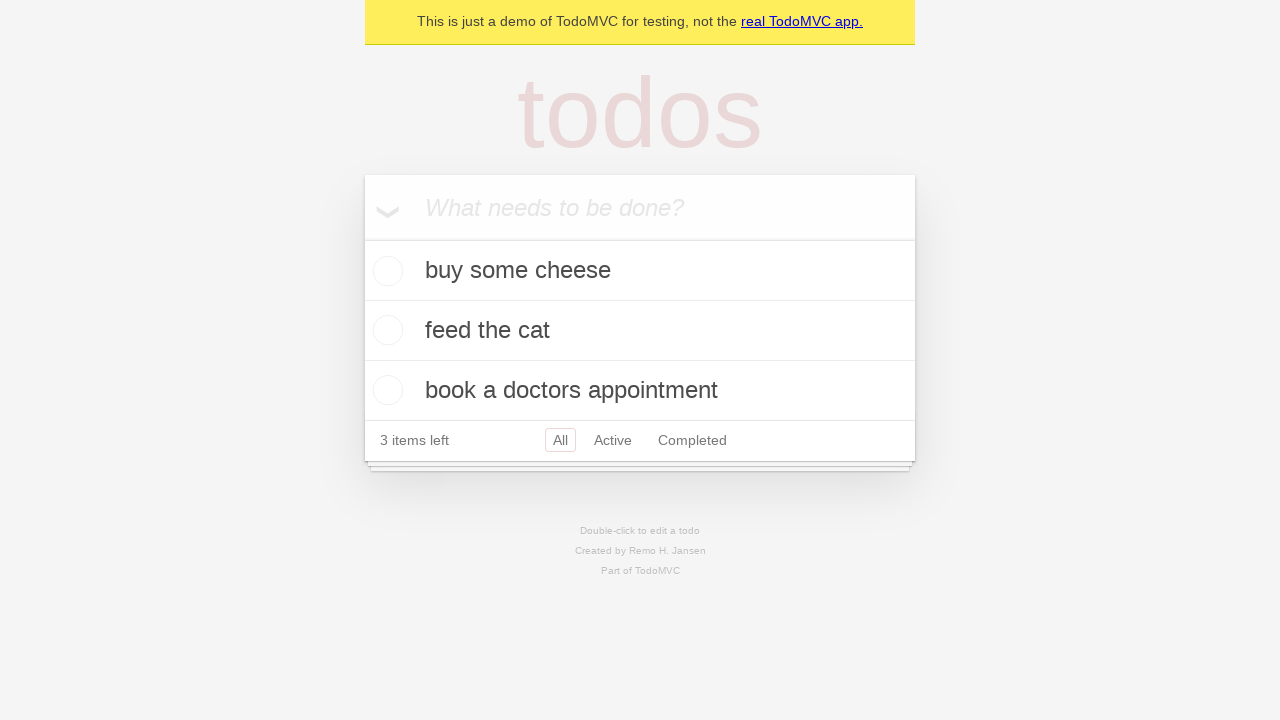

Selected the second todo item
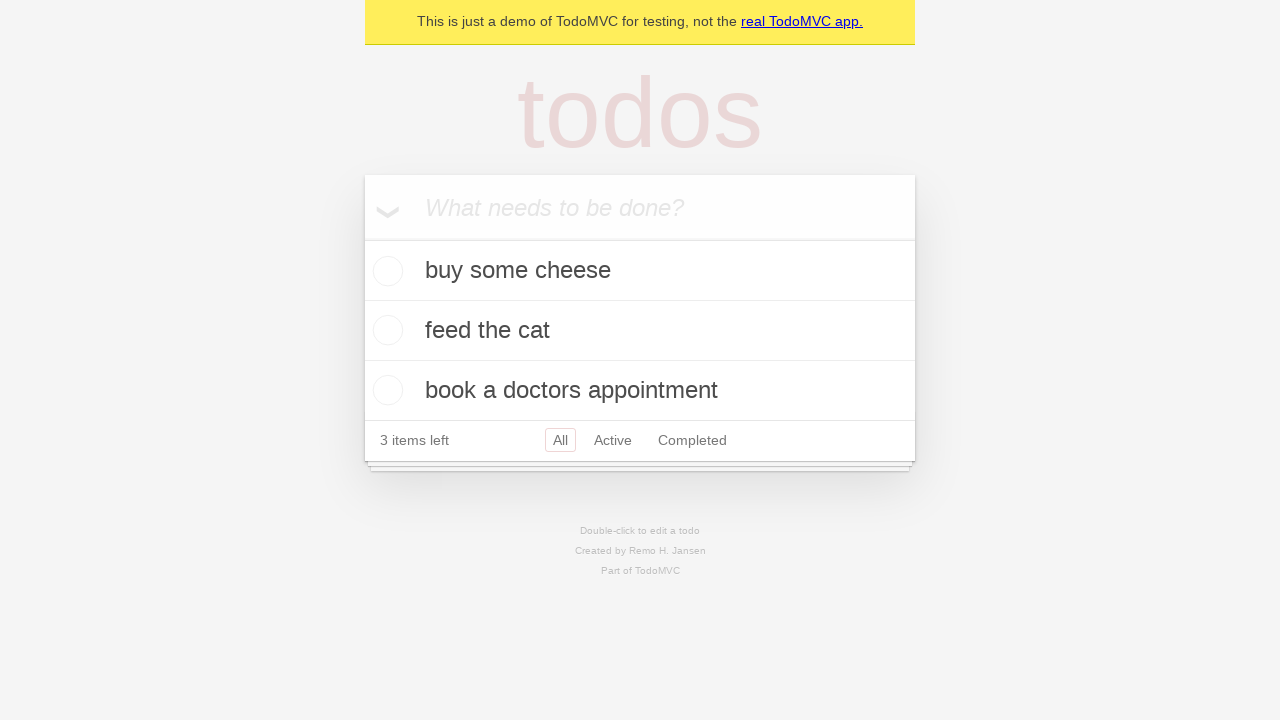

Double-clicked second todo item to enter edit mode at (640, 331) on internal:testid=[data-testid="todo-item"s] >> nth=1
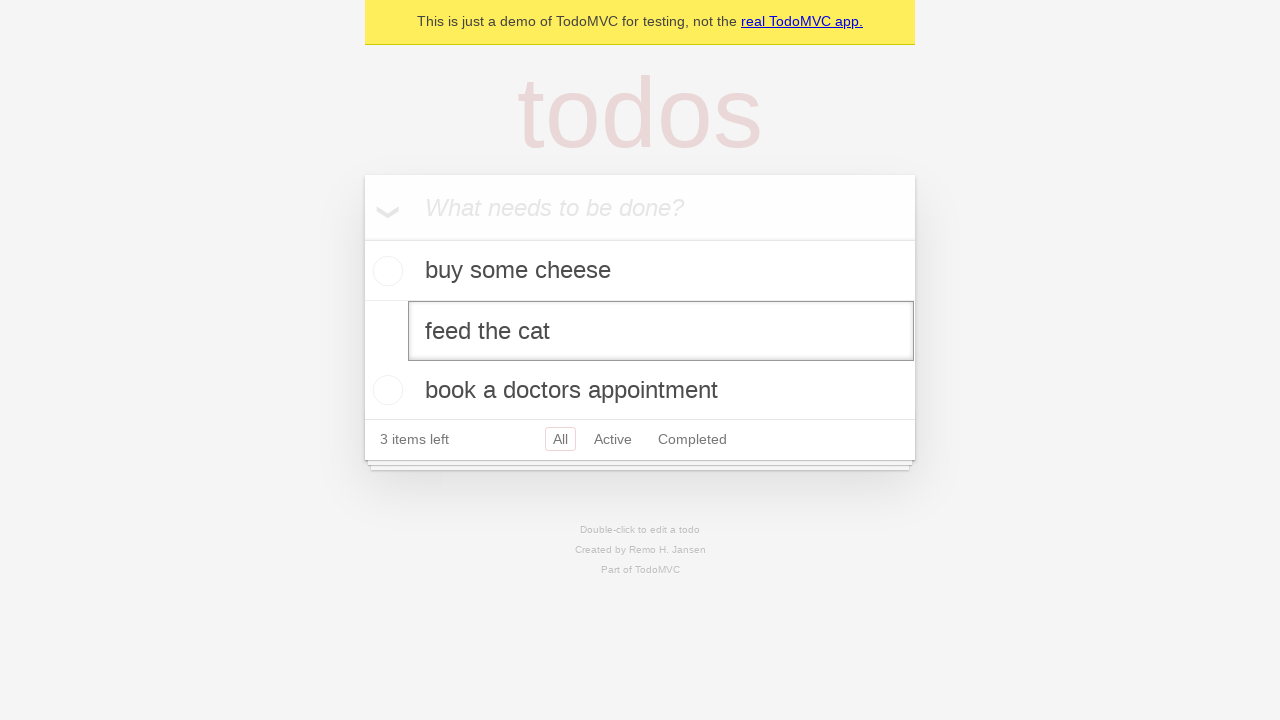

Filled edit field with new text 'buy some sausages' on internal:testid=[data-testid="todo-item"s] >> nth=1 >> internal:role=textbox[nam
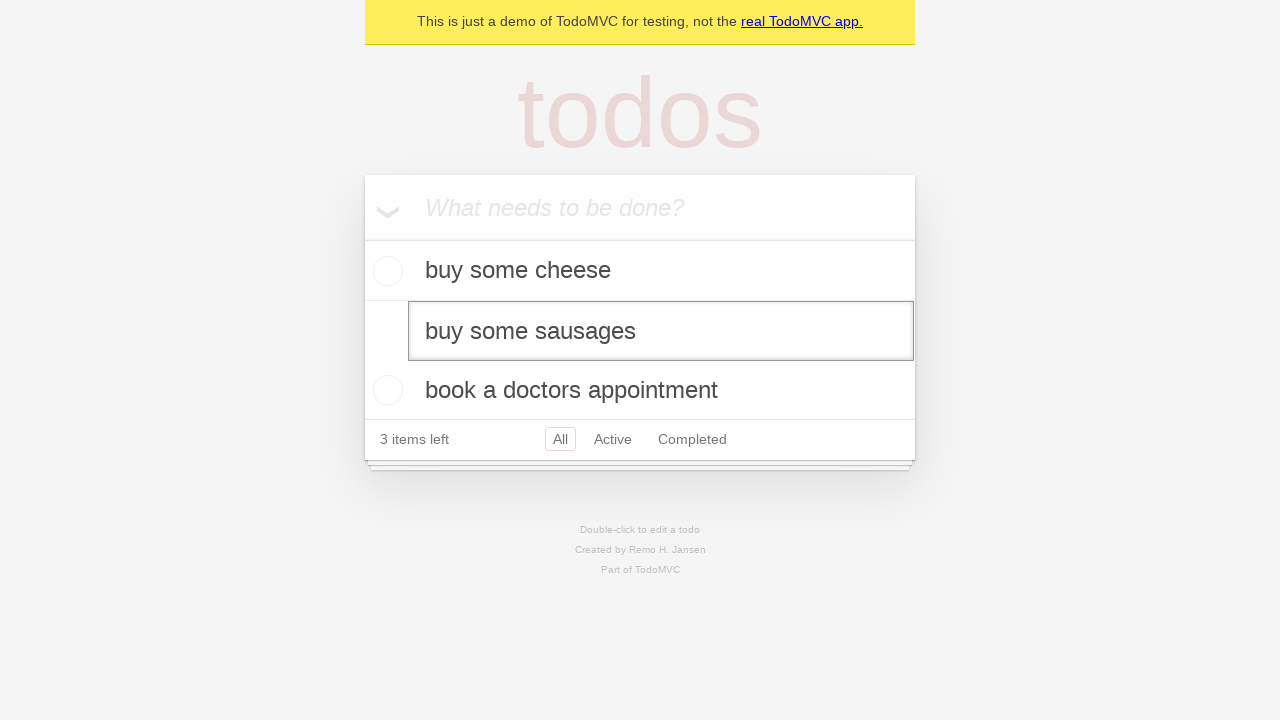

Pressed Enter to save edited todo item on internal:testid=[data-testid="todo-item"s] >> nth=1 >> internal:role=textbox[nam
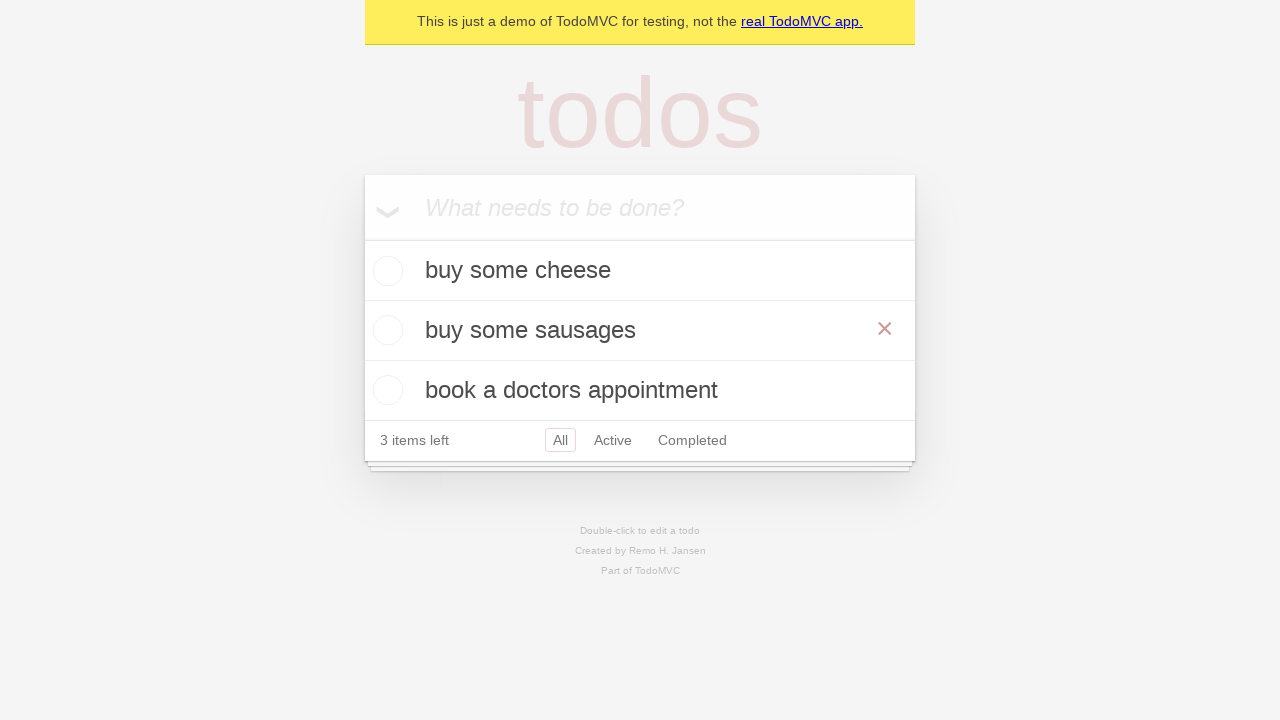

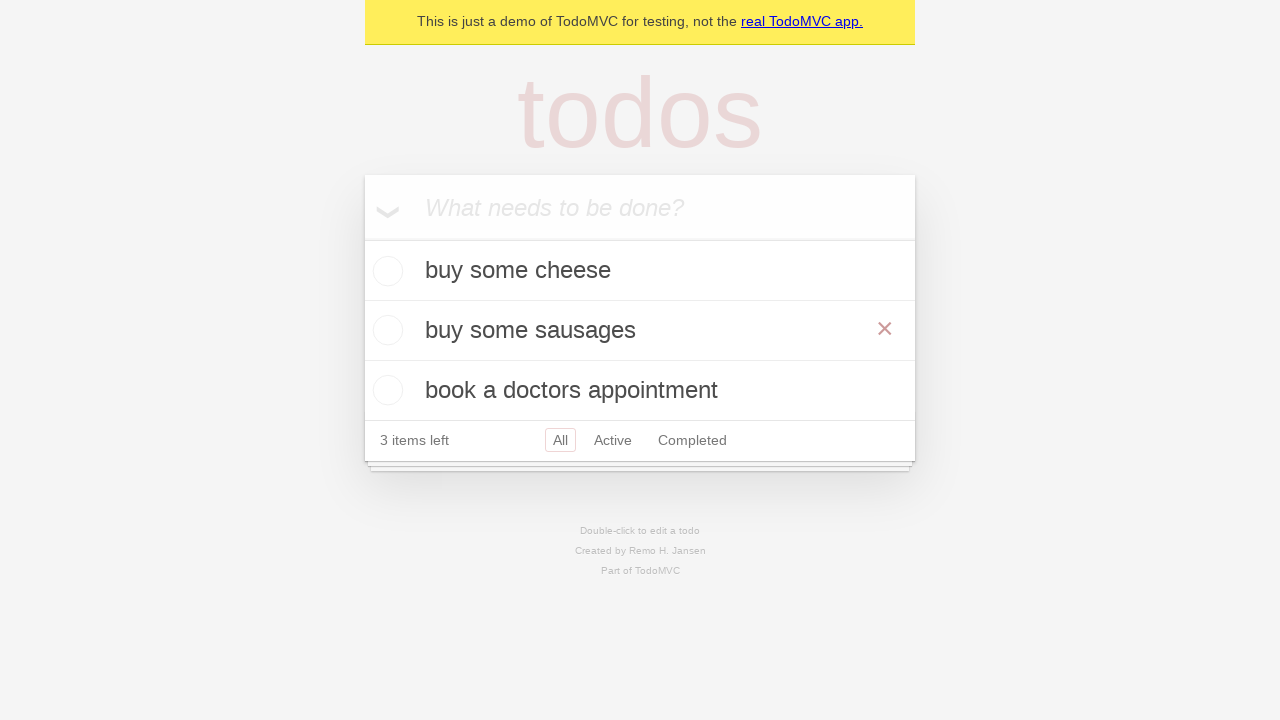